Opens a registration demo page, maximizes the browser window, and retrieves the page title to verify the page loaded successfully.

Starting URL: https://demo.automationtesting.in/Register.html

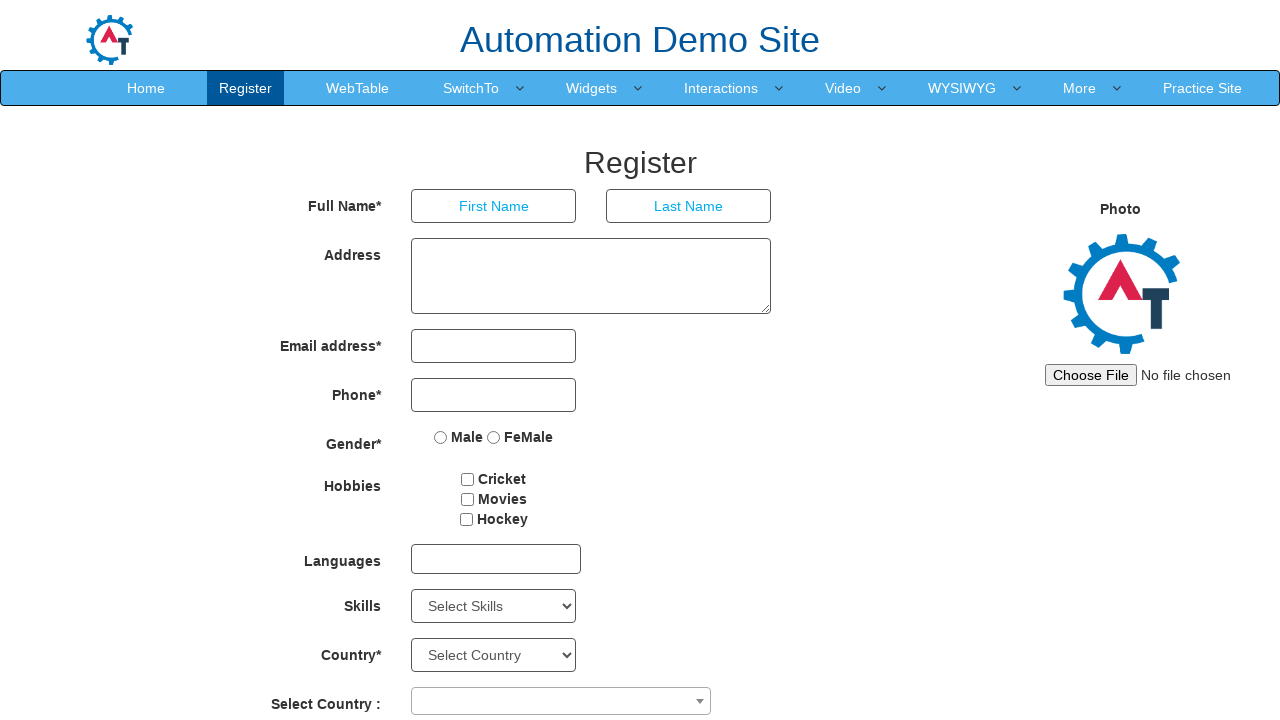

Navigated to registration demo page
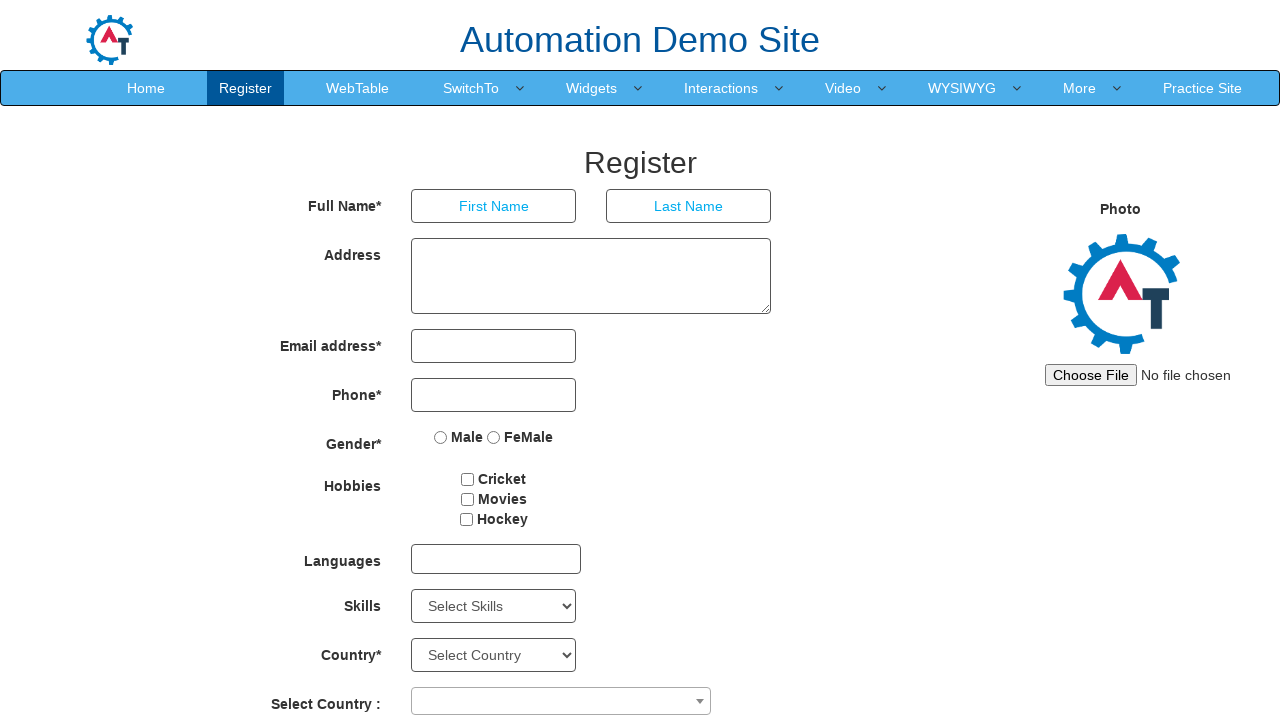

Maximized browser window to 1920x1080
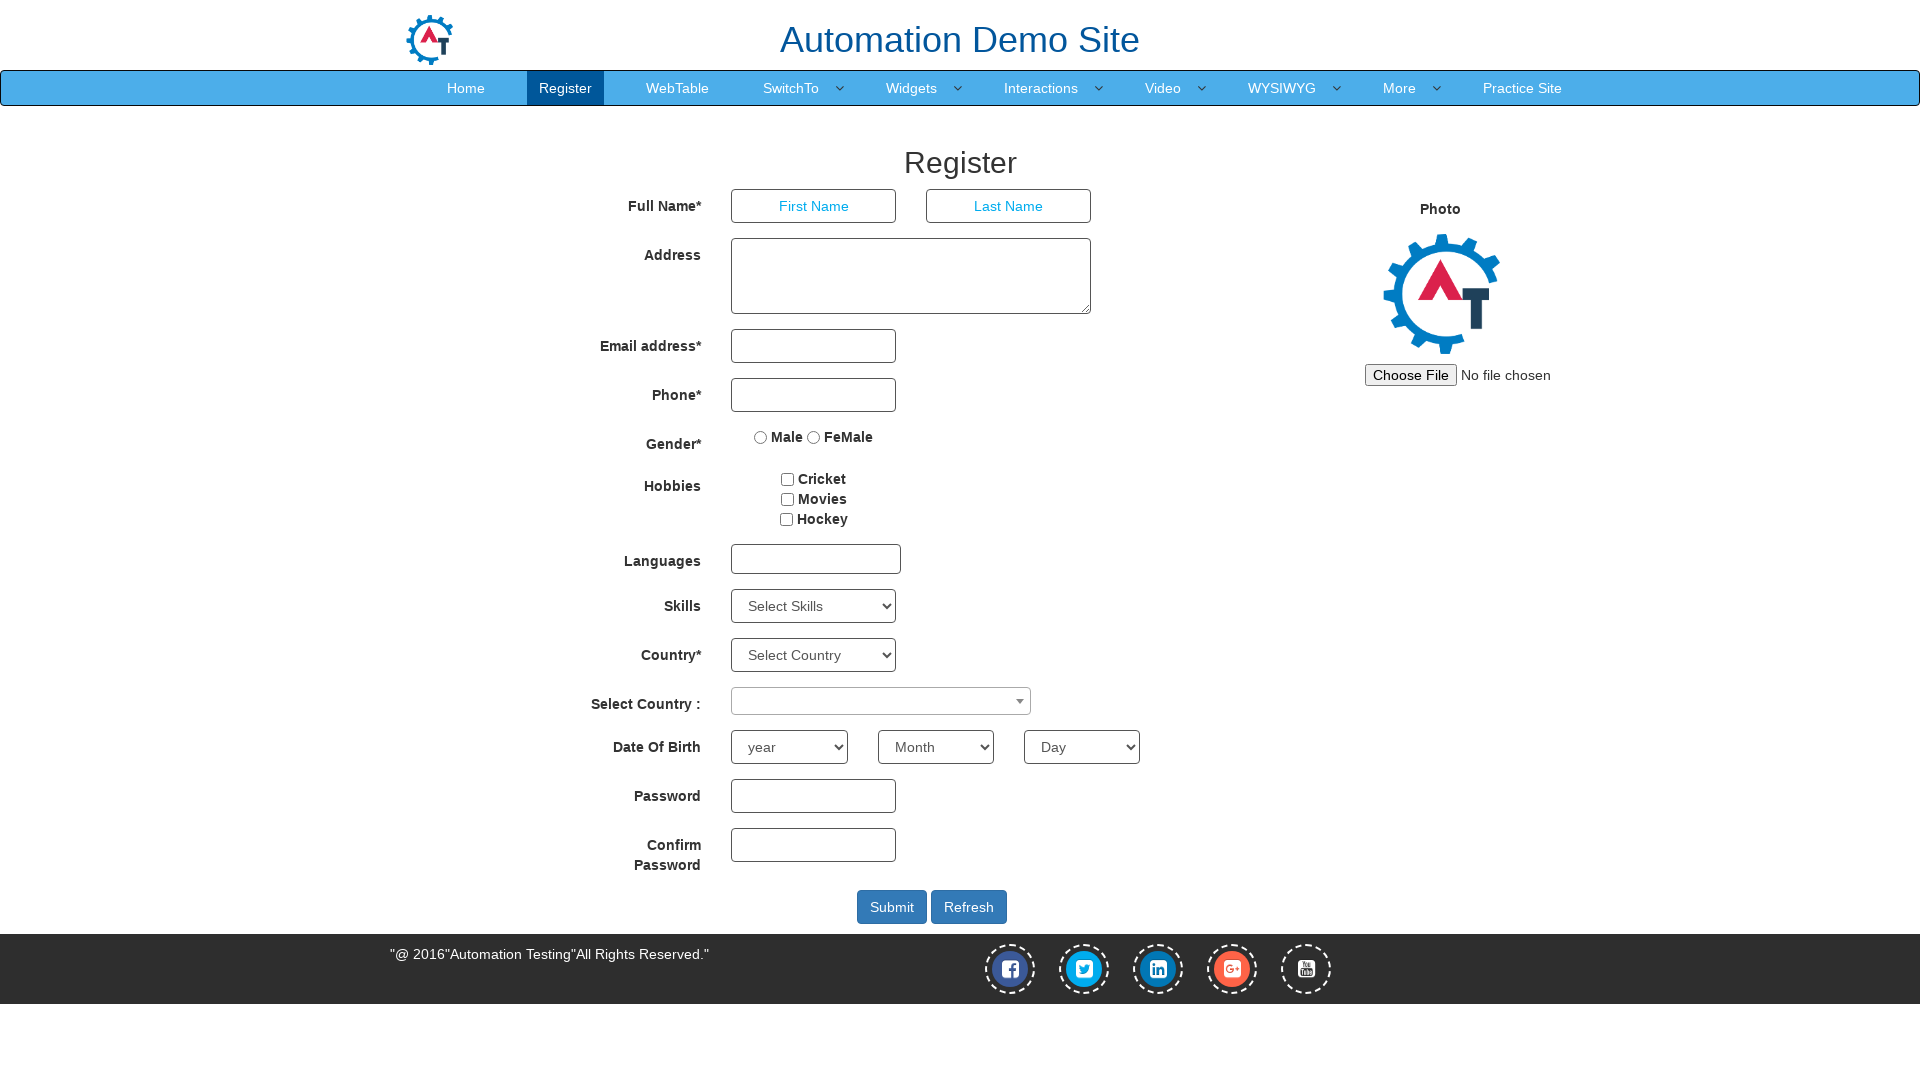

Page fully loaded - DOM content ready
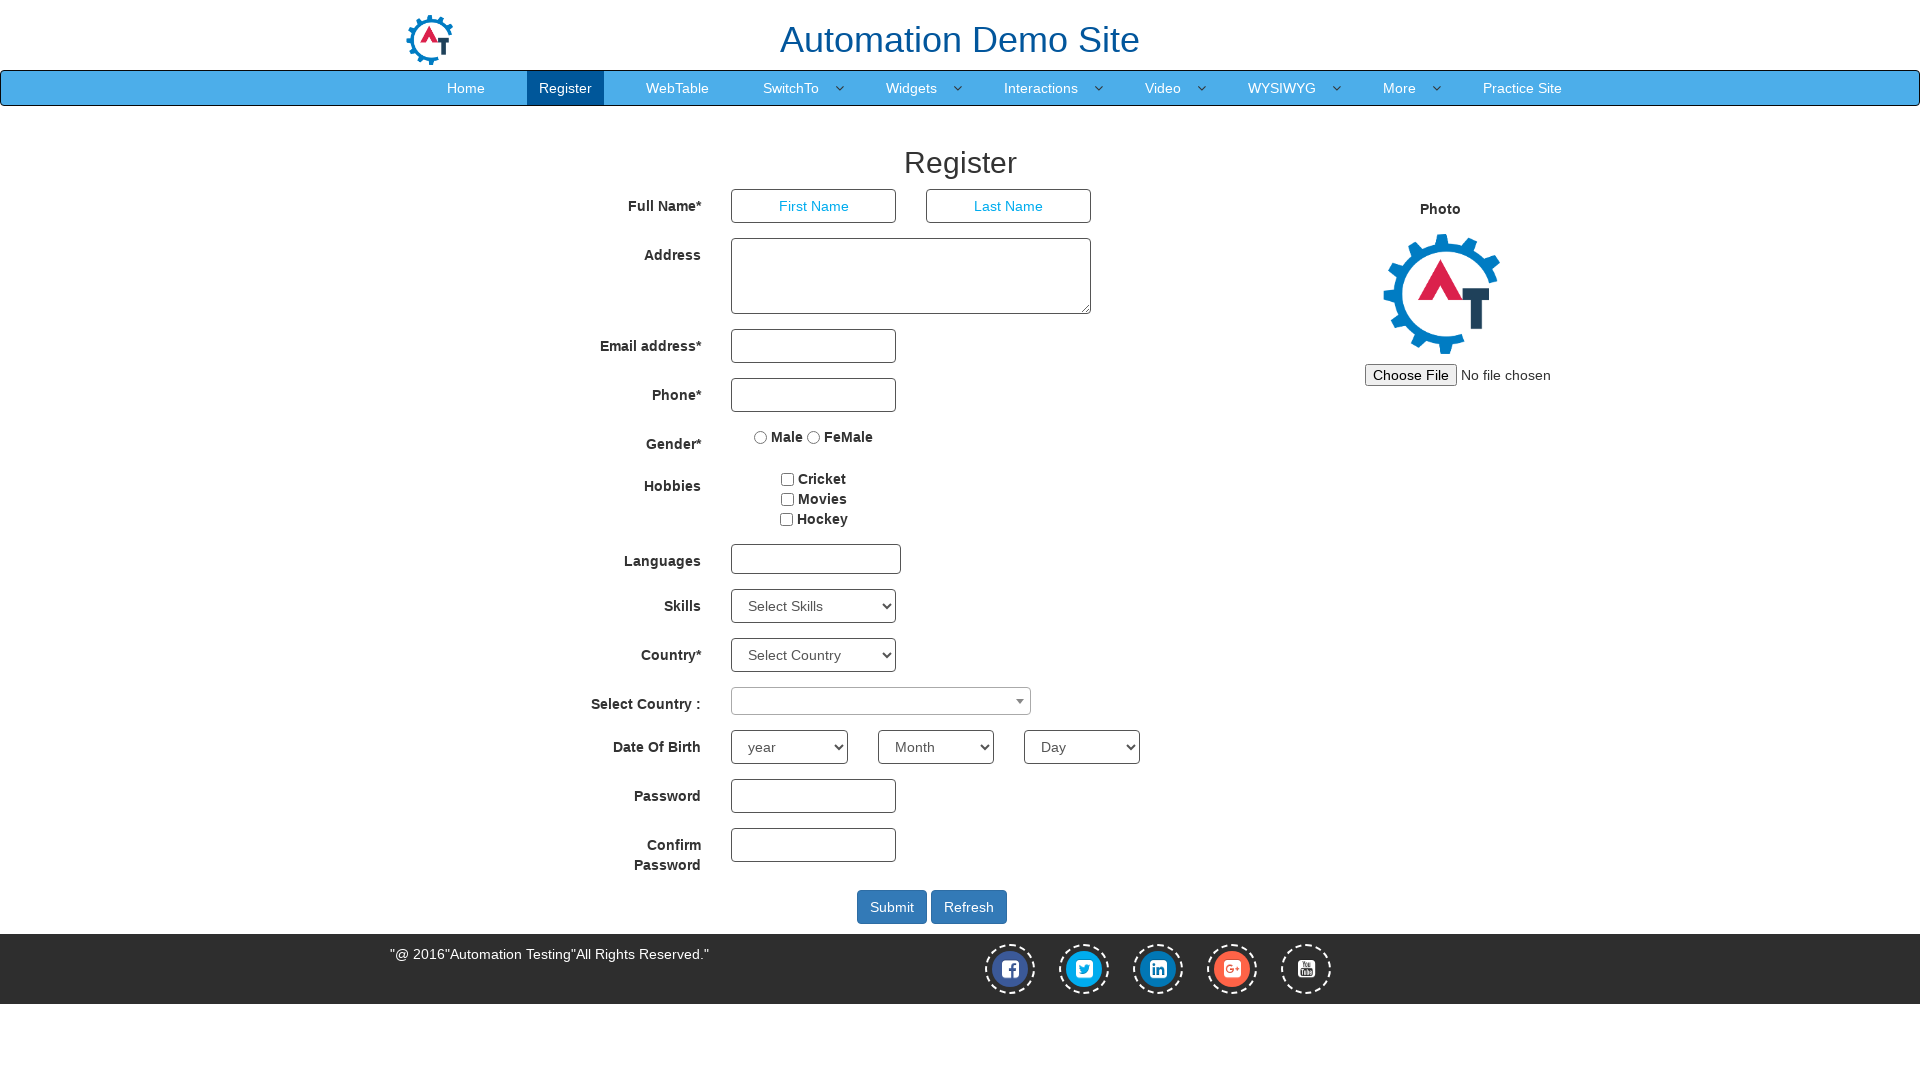

Retrieved page title: 'Register'
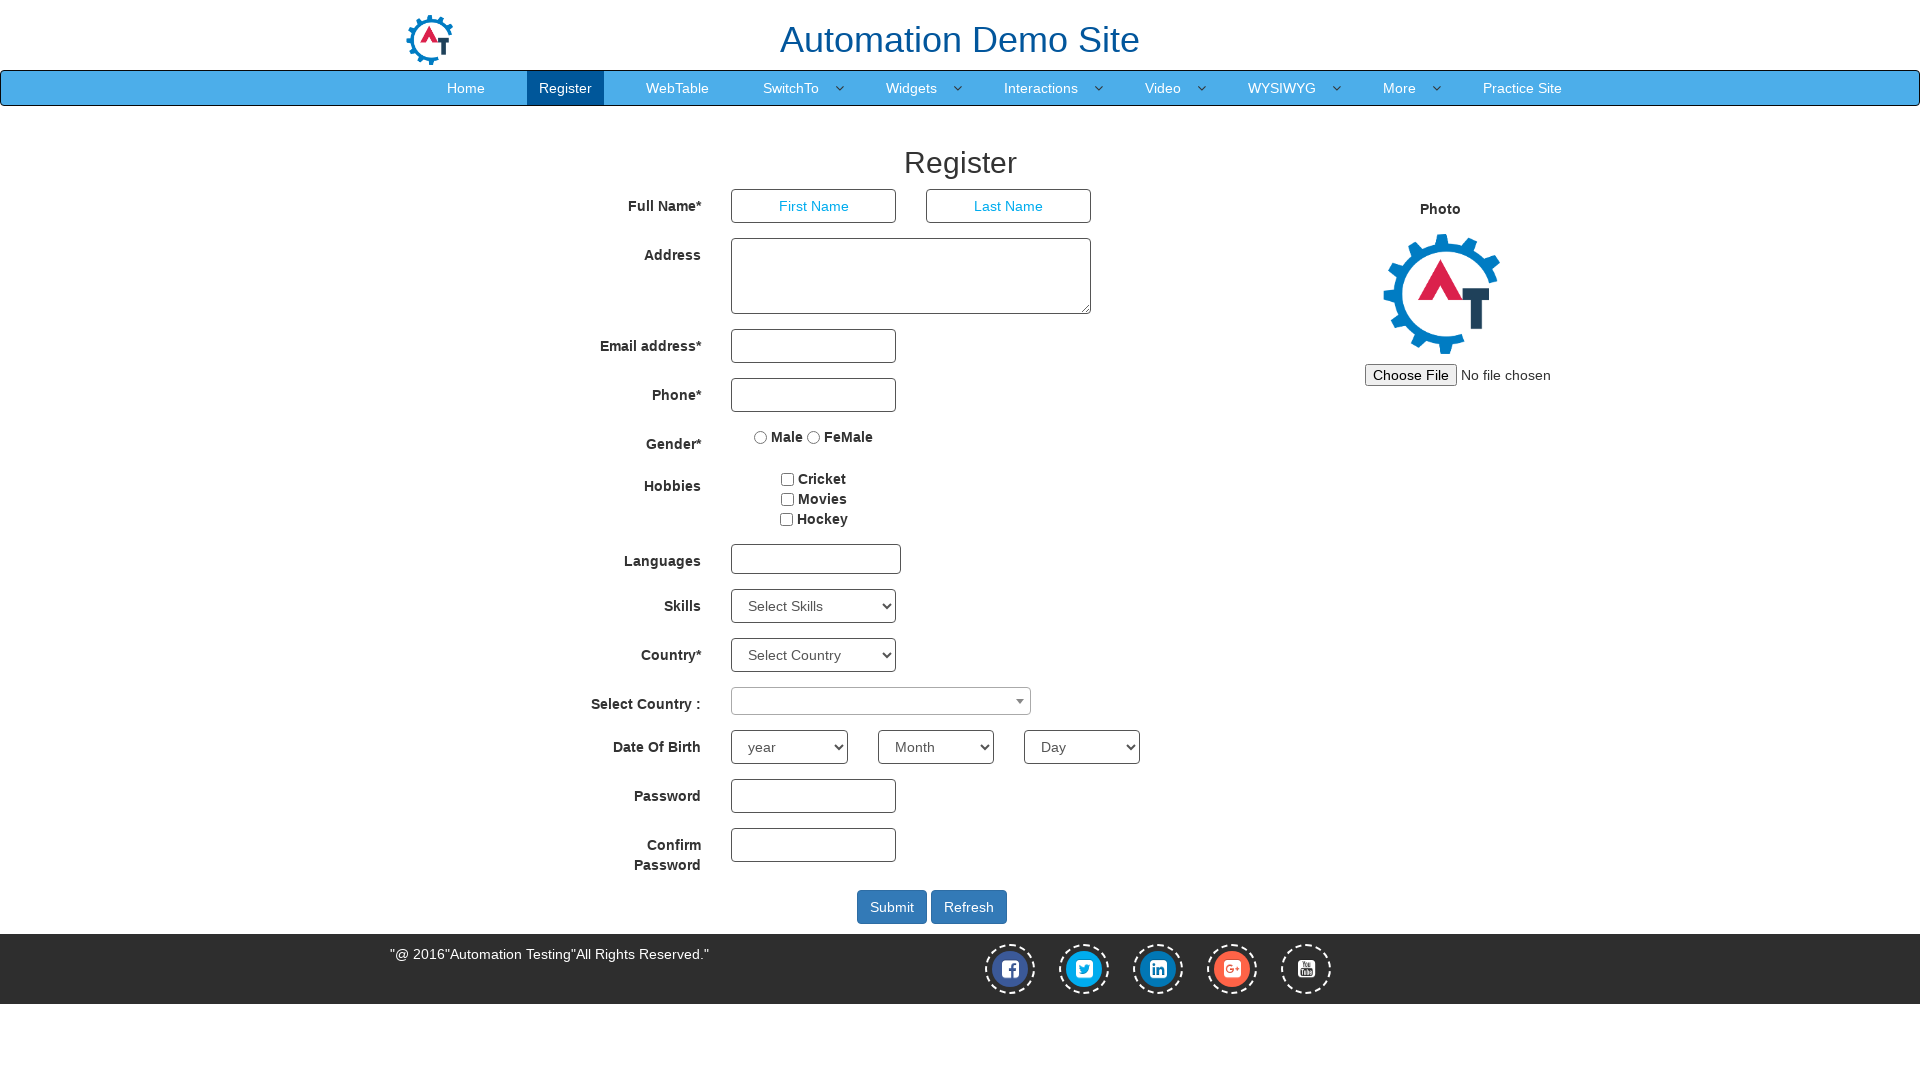

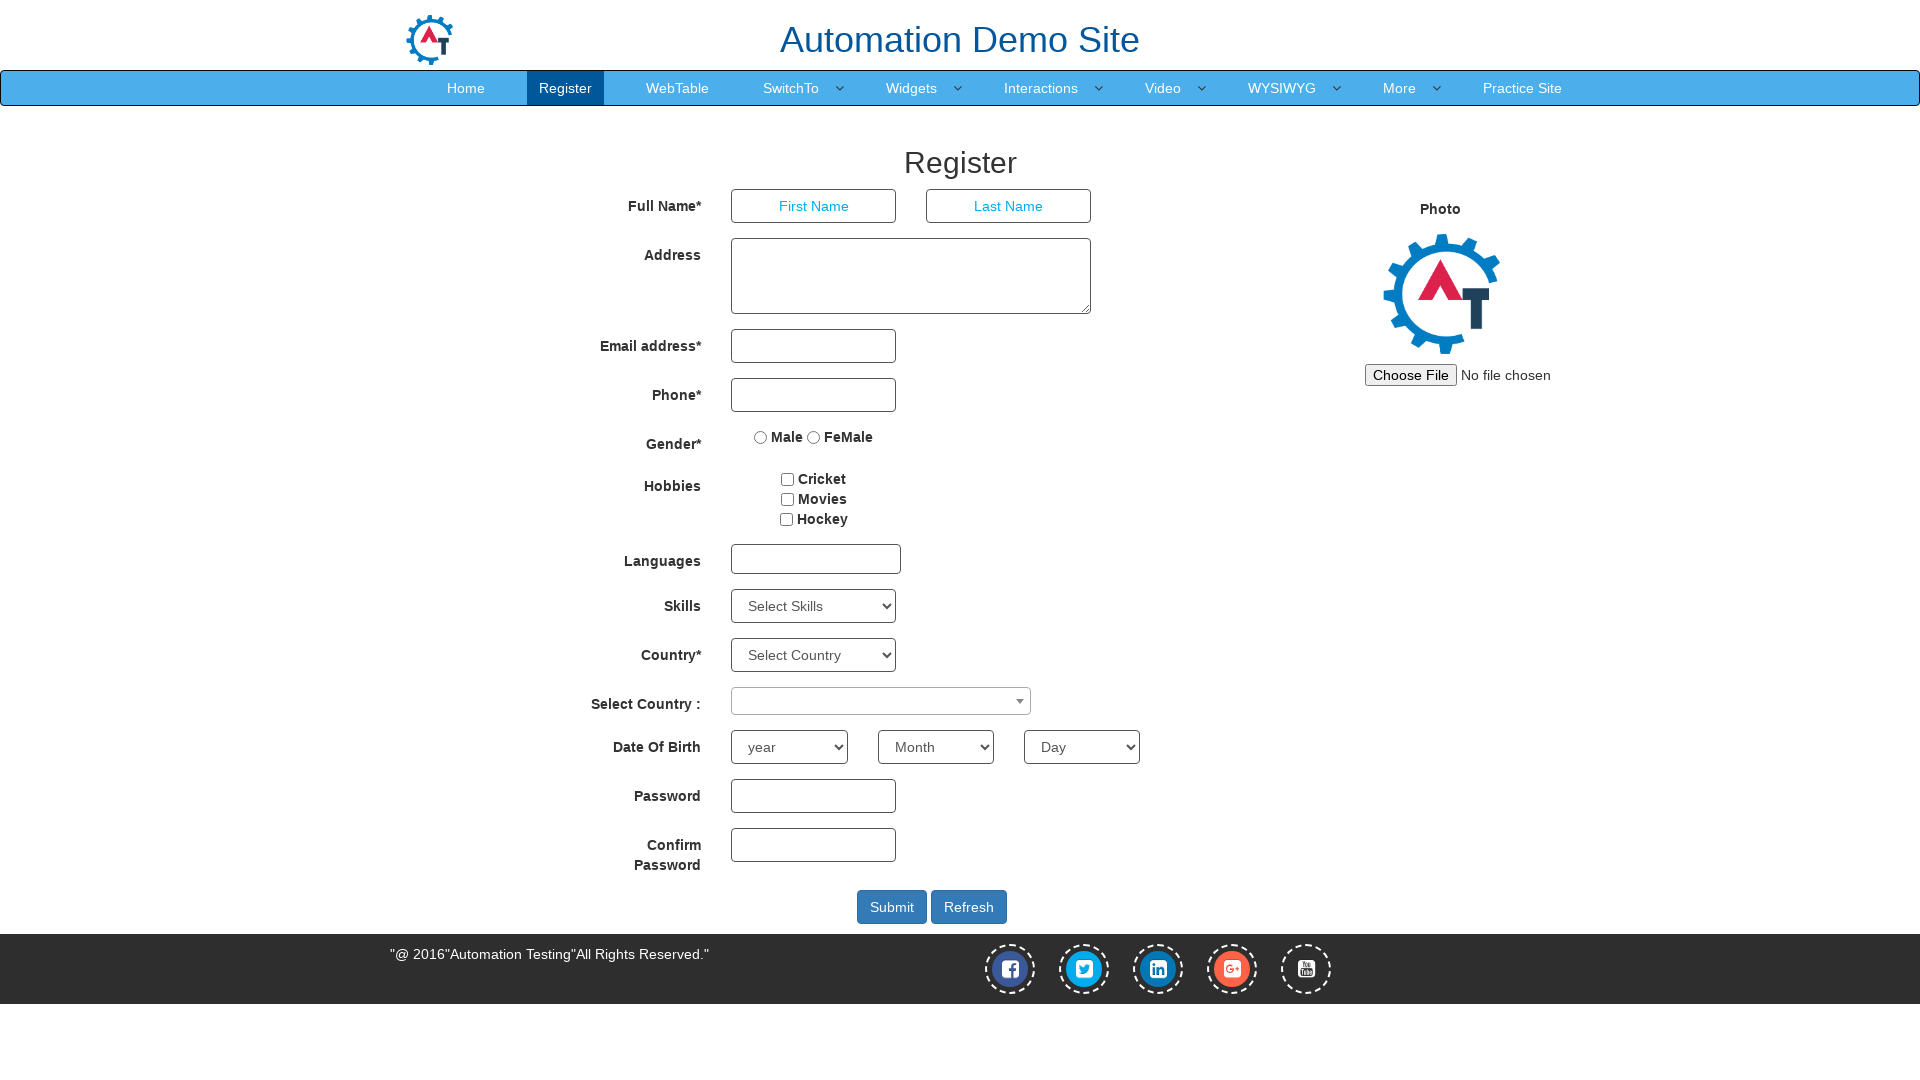